Tests form validation by submitting the Create Account form with all fields empty and verifying error message appears

Starting URL: https://foodstore-1.web.app/

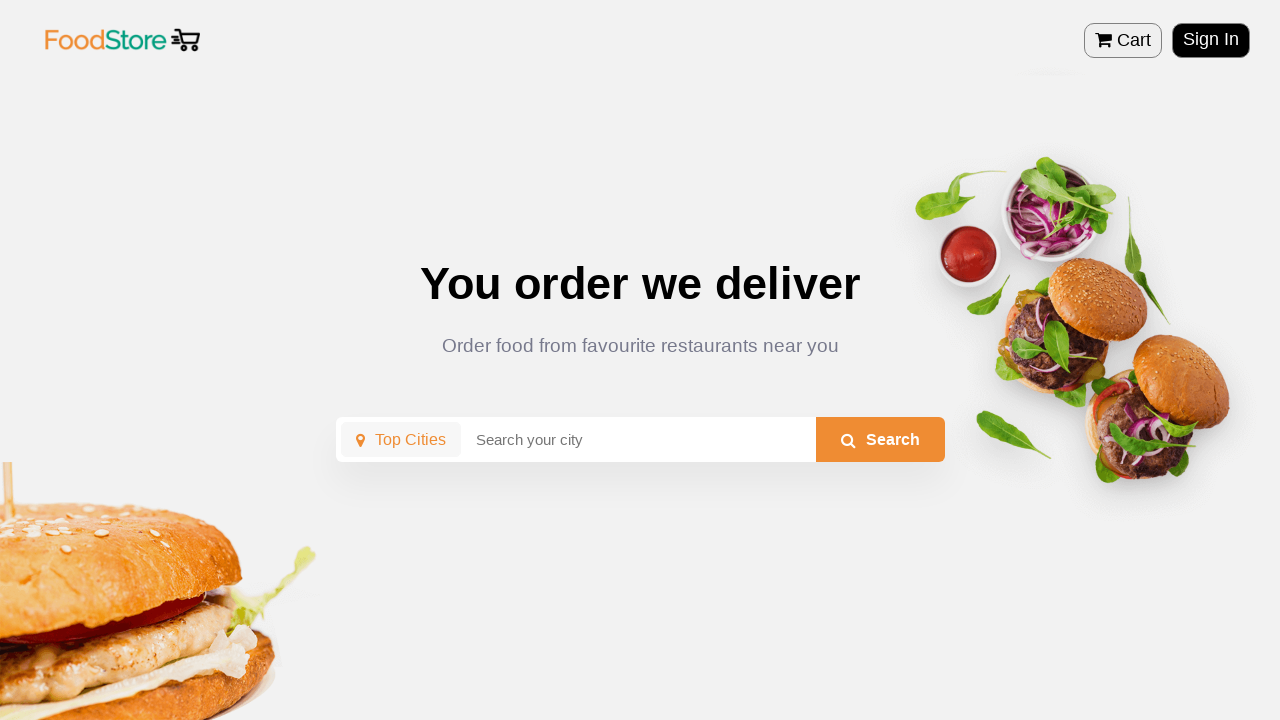

Clicked sign button in header at (1211, 40) on header div:nth-child(3) div a
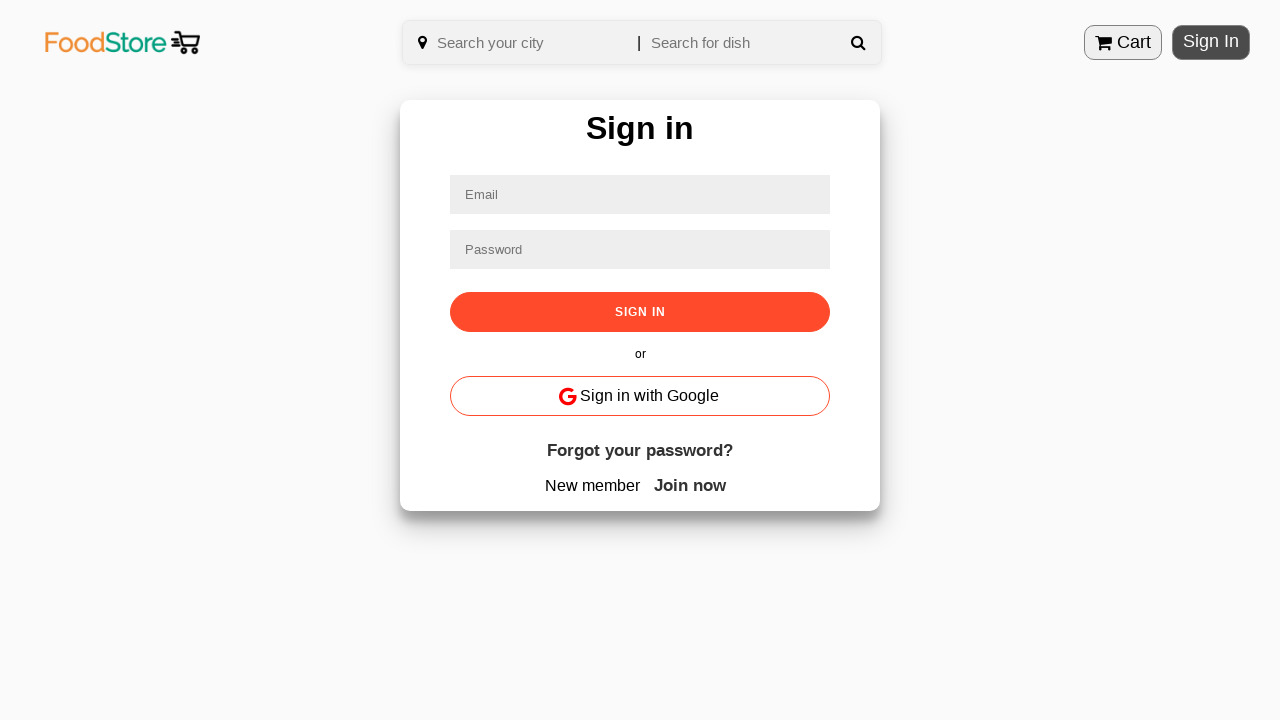

Clicked join button to navigate to Create Account page at (690, 486) on .join
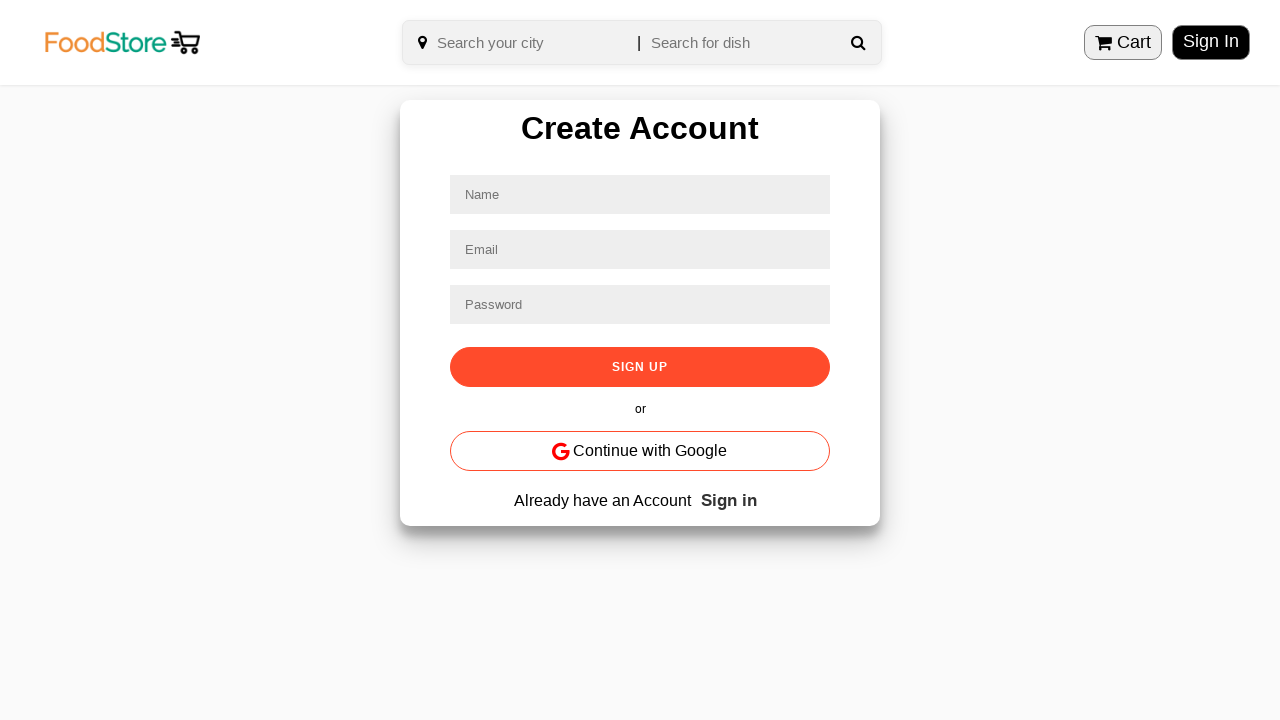

Create Account form loaded successfully
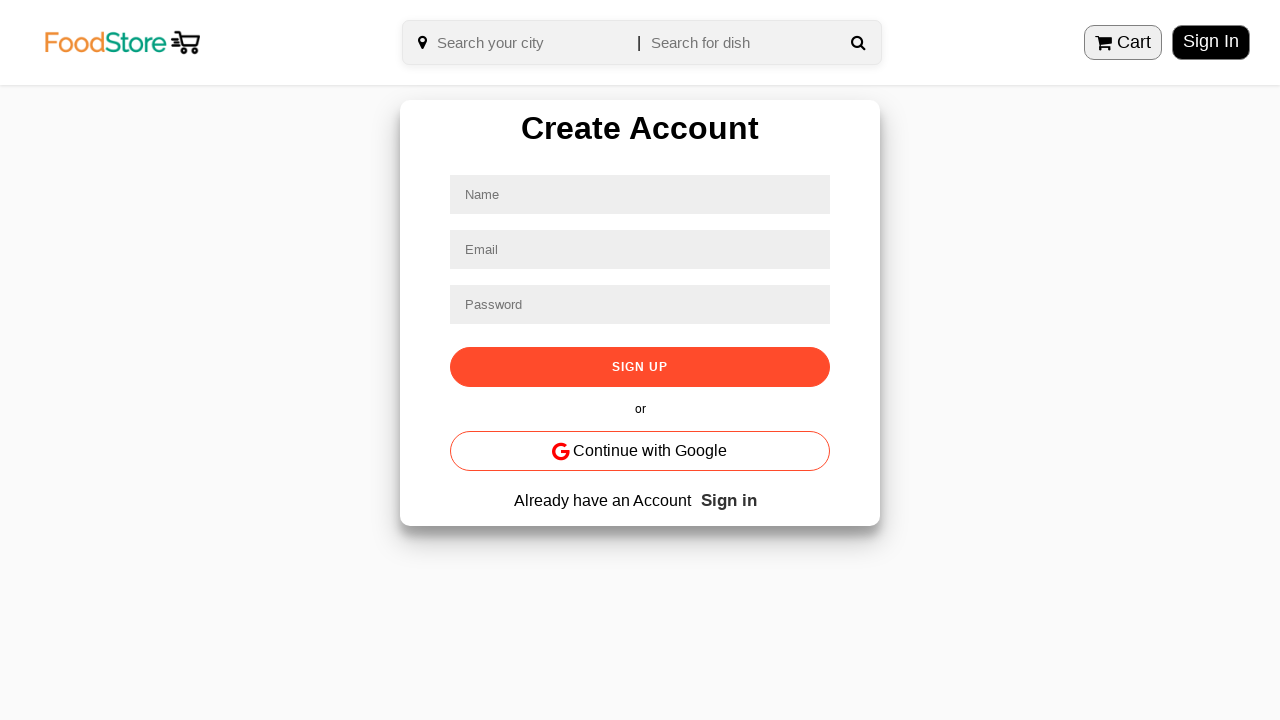

Clicked sign up button with all fields empty at (640, 367) on .form-container > form > button
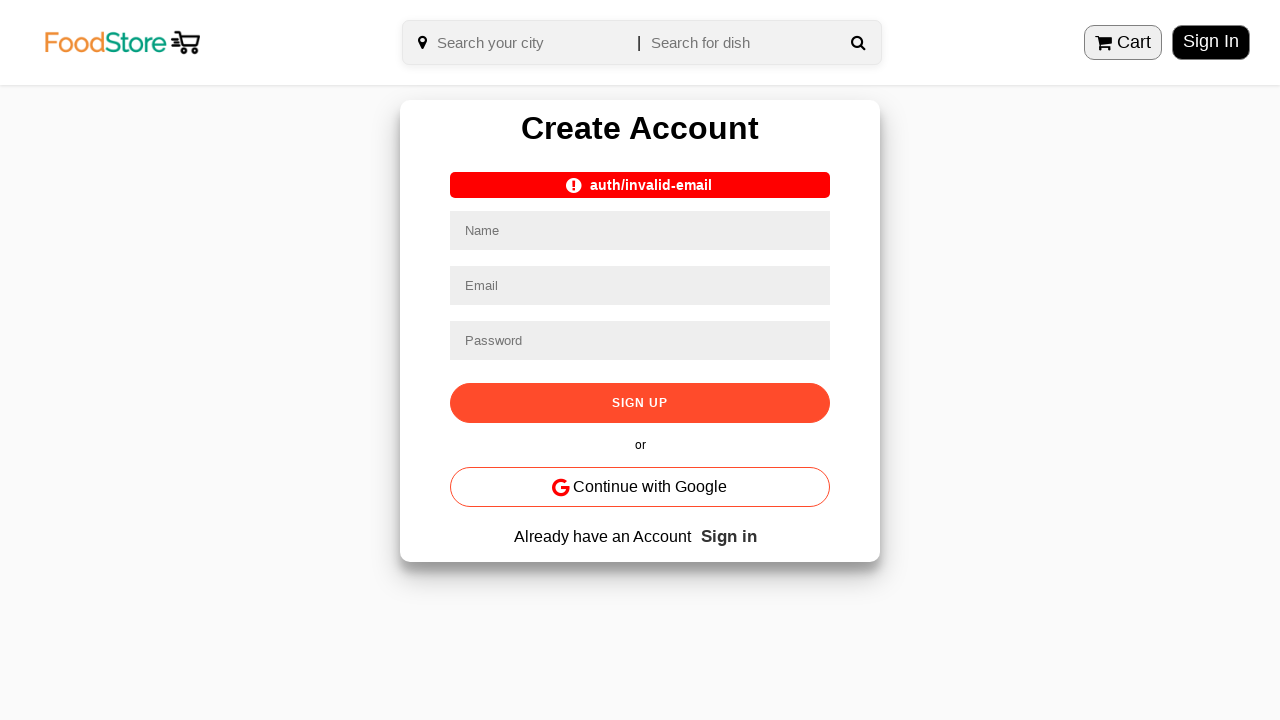

Error message appeared validating form submission with empty fields
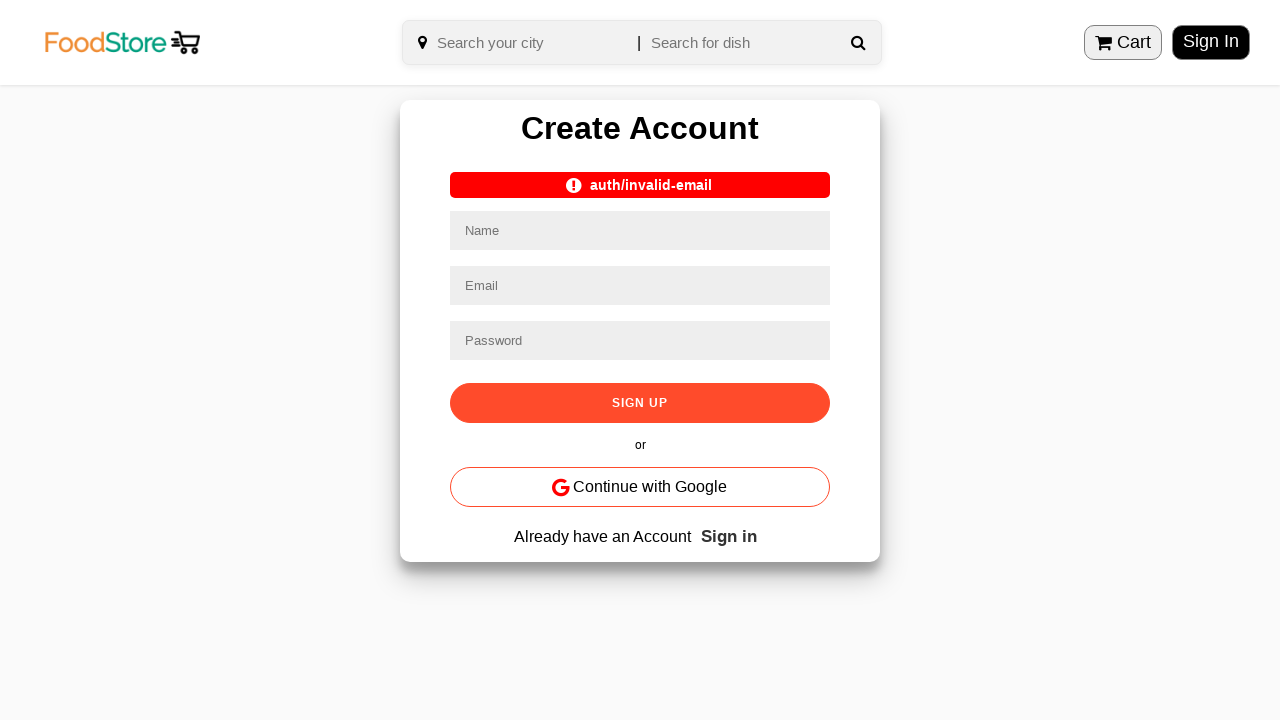

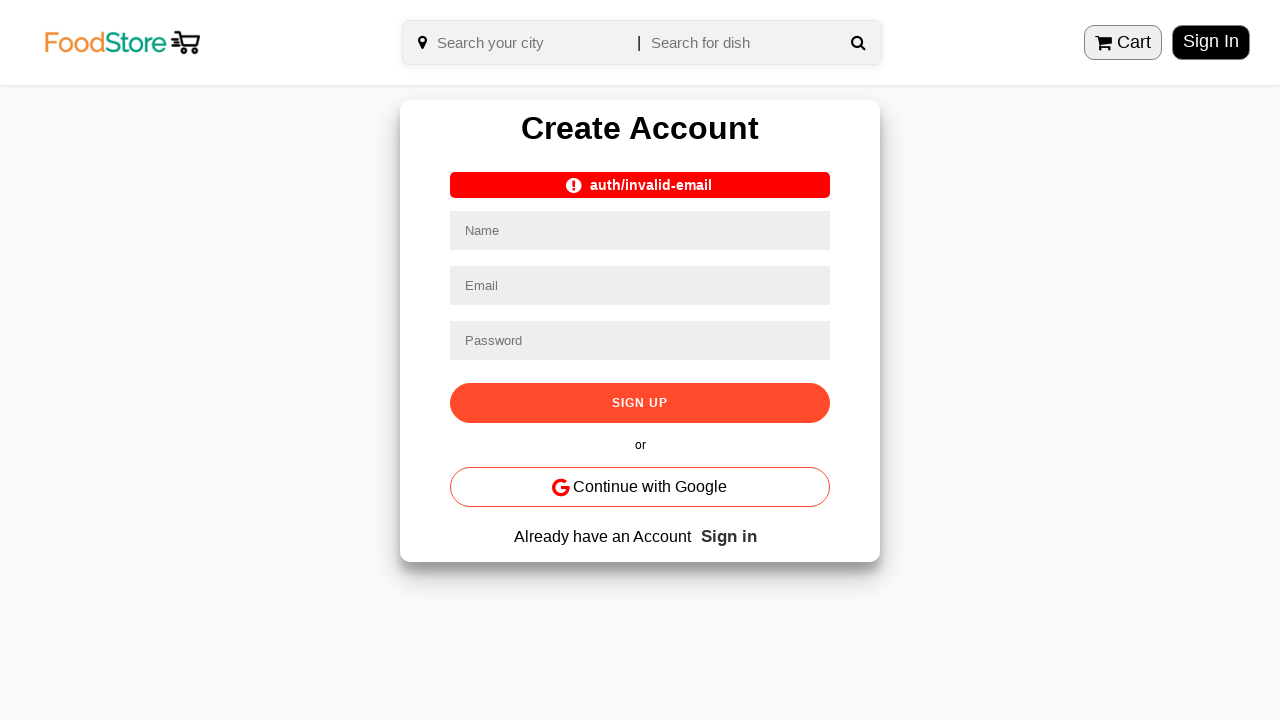